Tests the complete checkout flow: searches for products, adds first item to cart, proceeds to checkout, selects country, agrees to terms, and places order.

Starting URL: https://rahulshettyacademy.com/seleniumPractise/#/

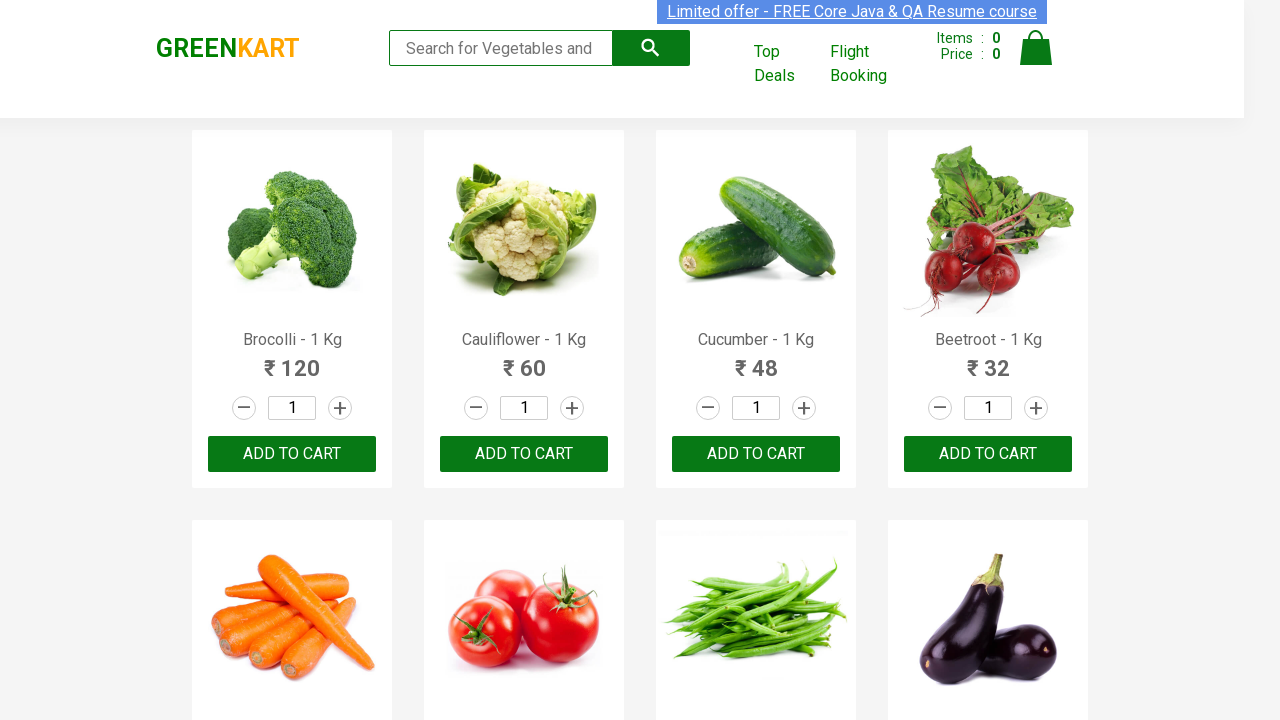

Filled search box with 'ca' to search for products on .search-keyword
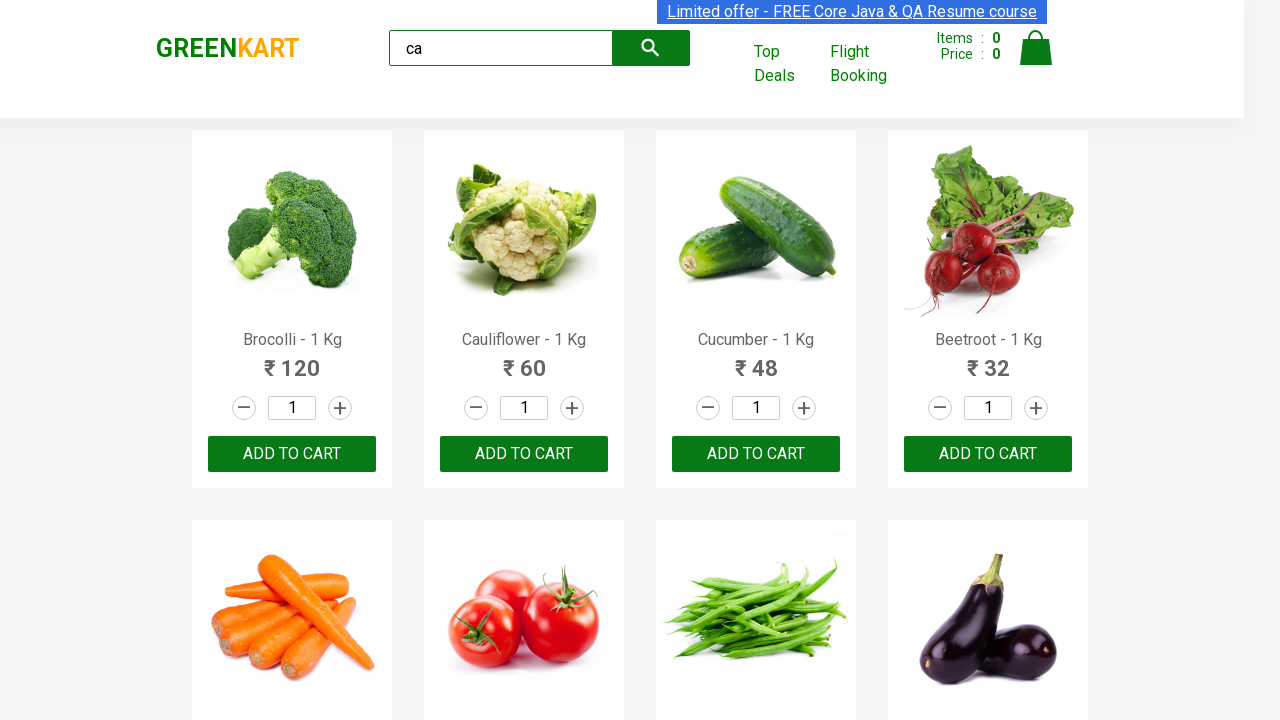

Waited for products to load
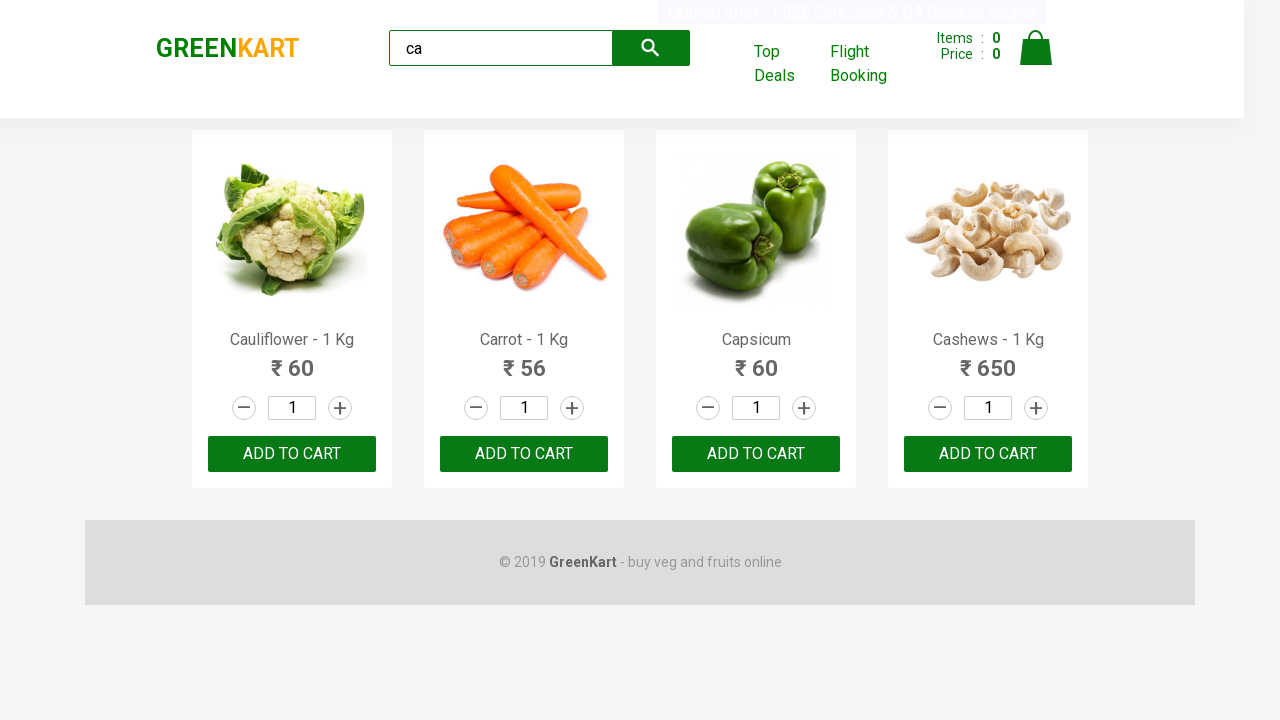

Clicked ADD TO CART button for first product at (292, 454) on .products .product >> nth=0 >> text=ADD TO CART
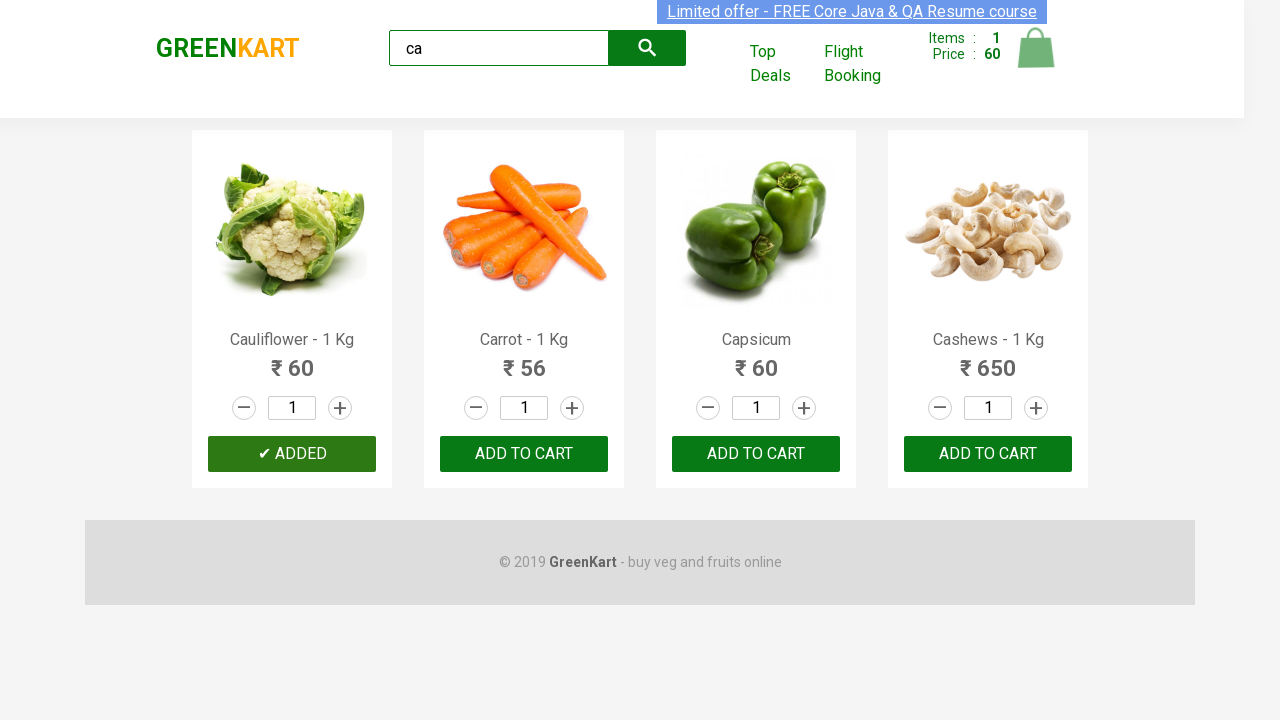

Clicked cart icon to view cart at (1036, 59) on .cart-icon
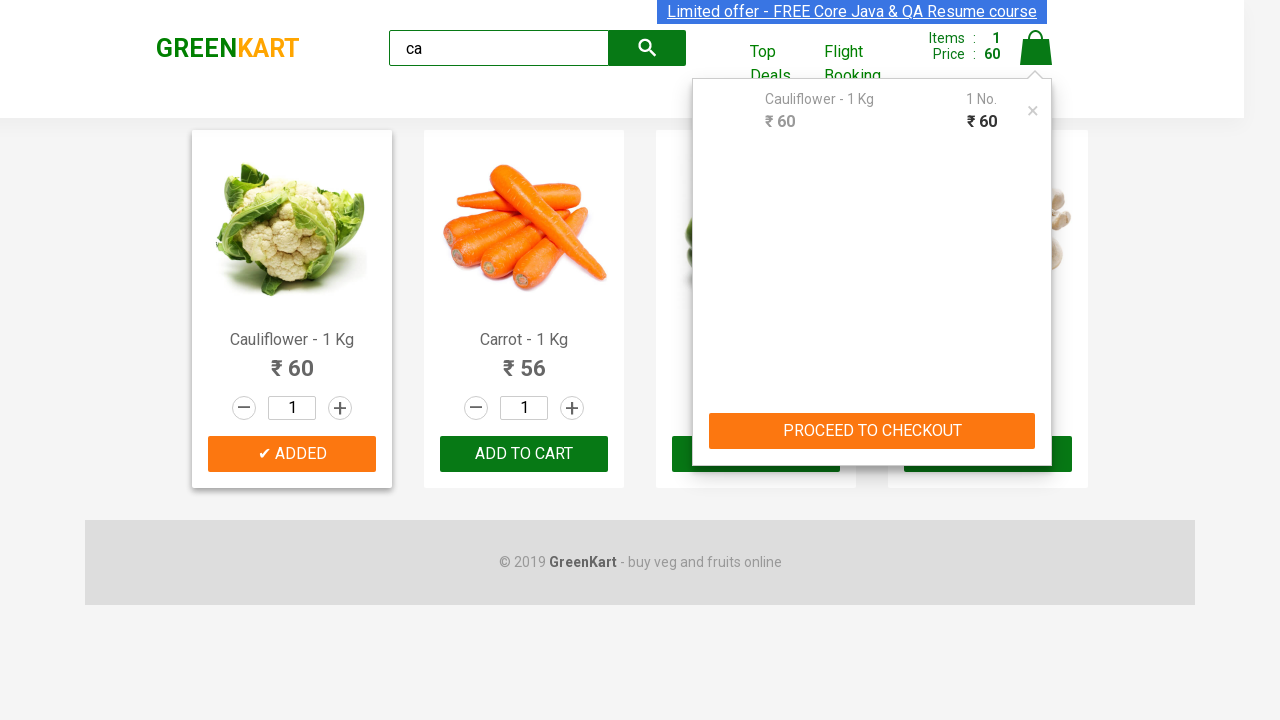

Clicked PROCEED TO CHECKOUT button at (872, 431) on text=PROCEED TO CHECKOUT
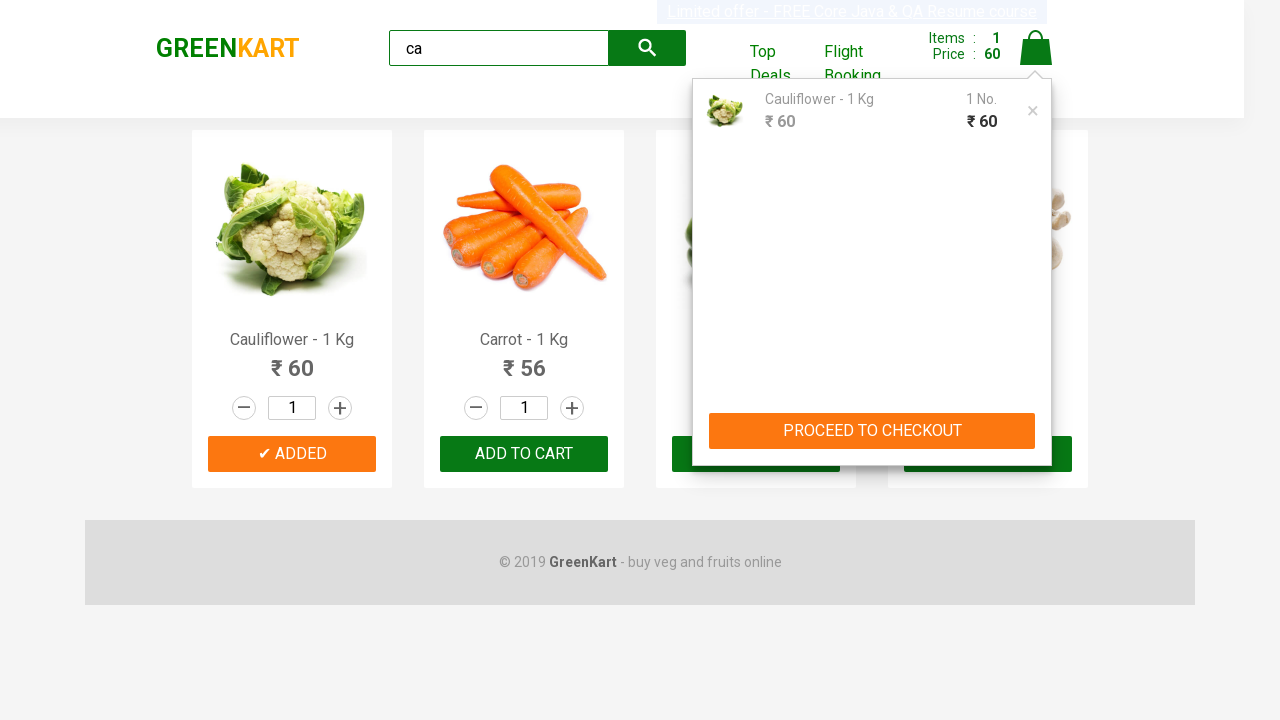

Clicked Place Order button at (1036, 420) on text=Place Order
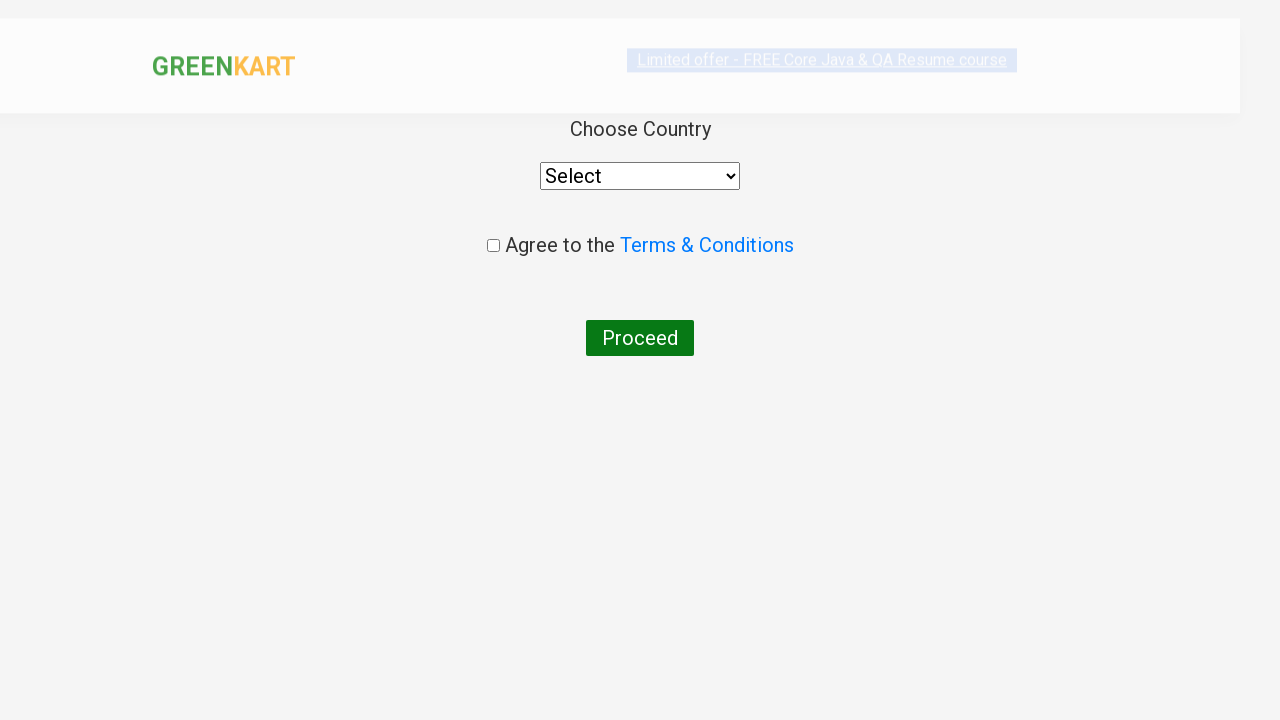

Clicked country dropdown to open selection options at (640, 176) on .wrapperTwo > div
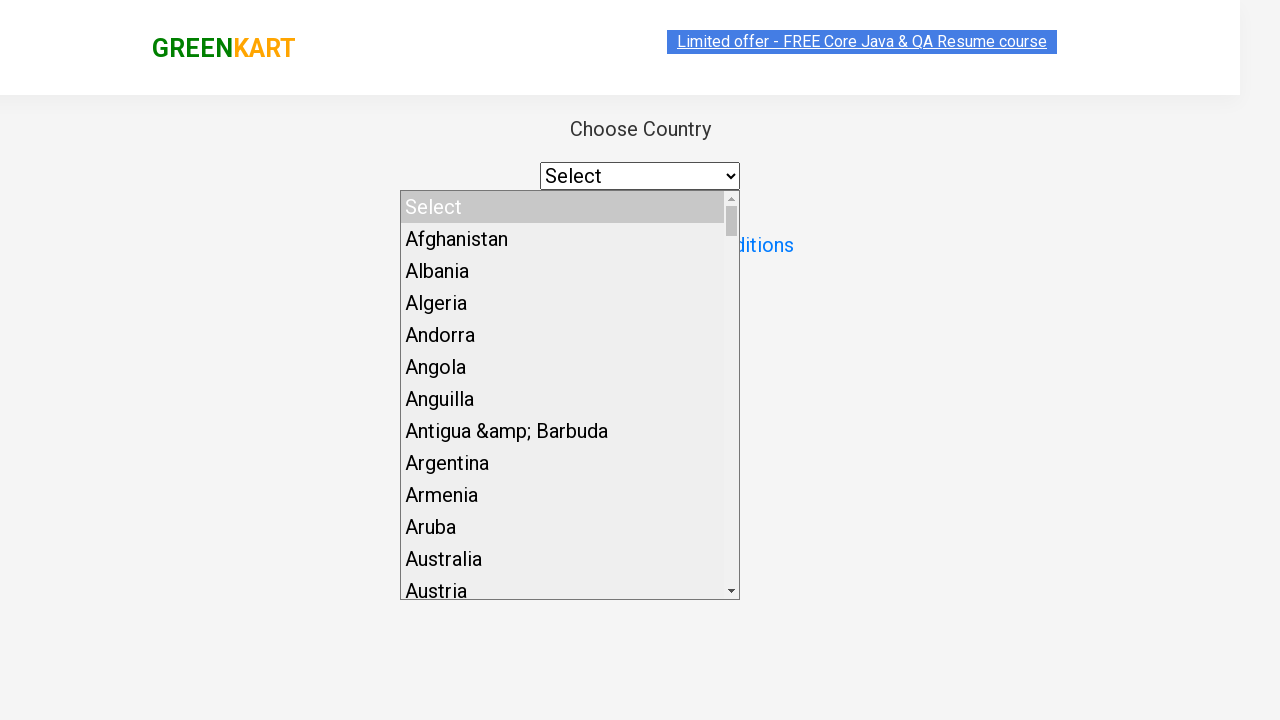

Selected Bangladesh from country dropdown on select
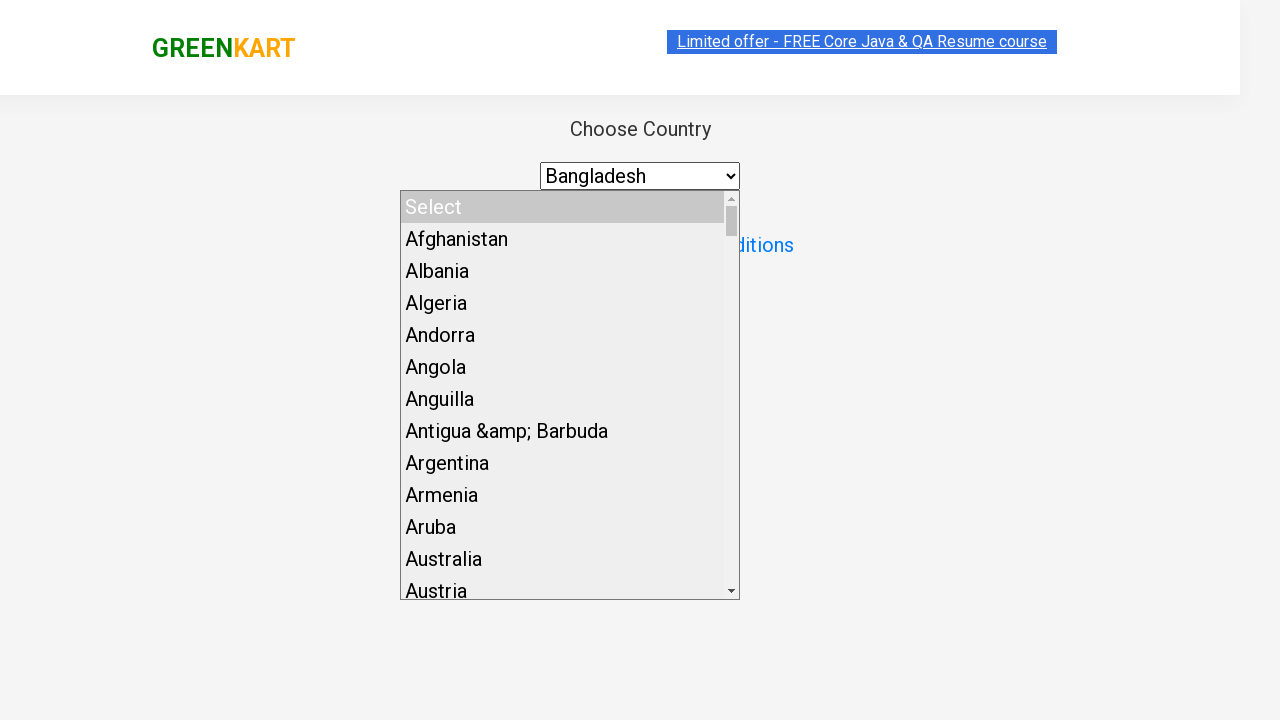

Checked the terms and conditions checkbox at (493, 246) on input[type='checkbox']
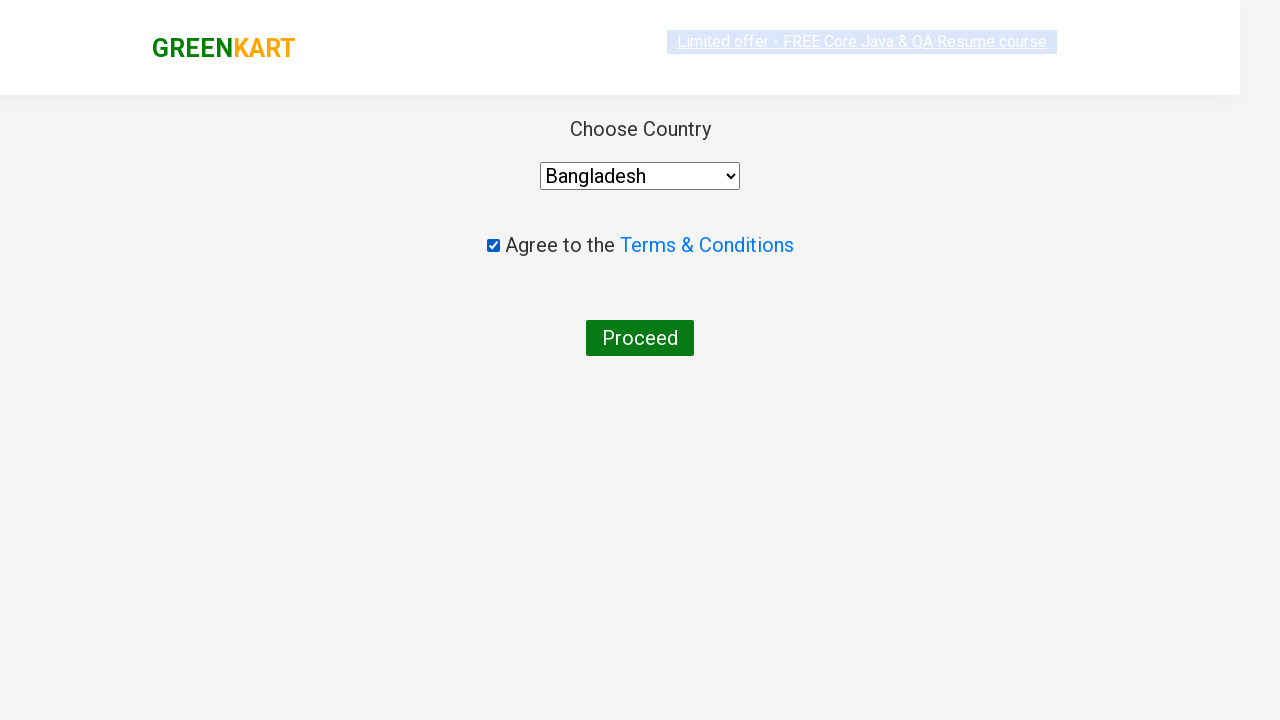

Clicked Proceed button to finalize order at (640, 338) on text=Proceed
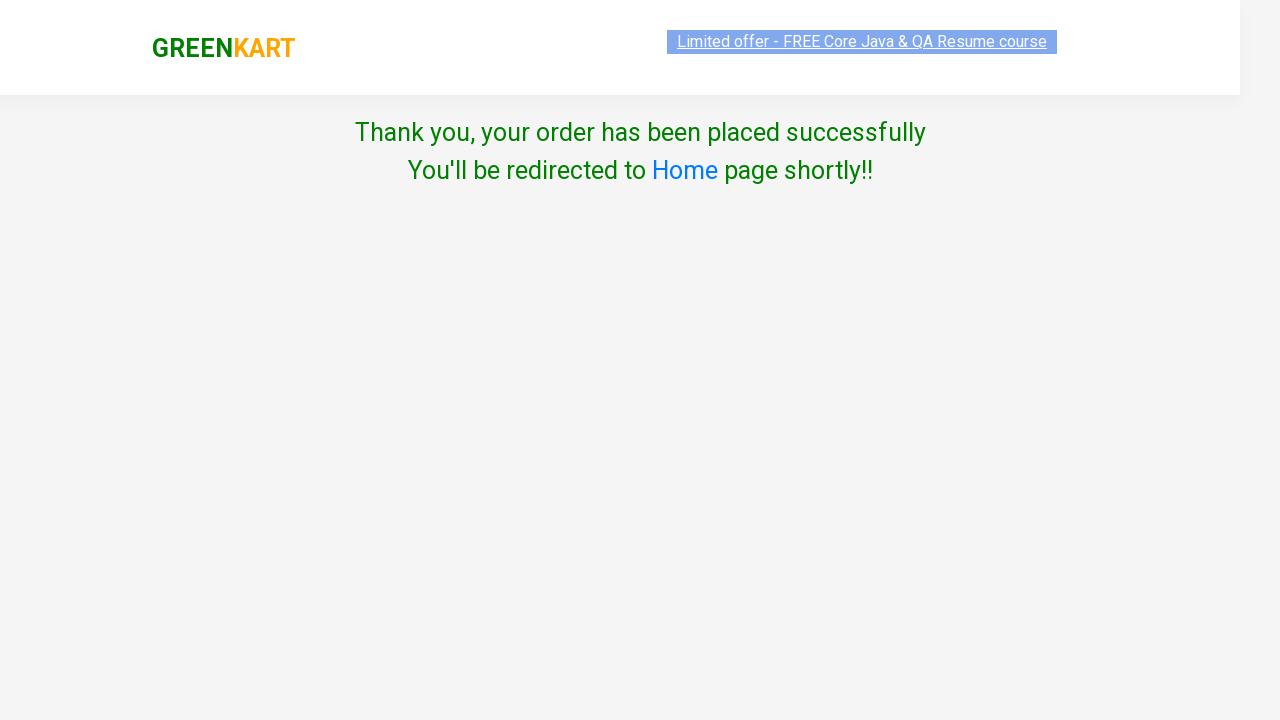

Waited for order processing and navigation
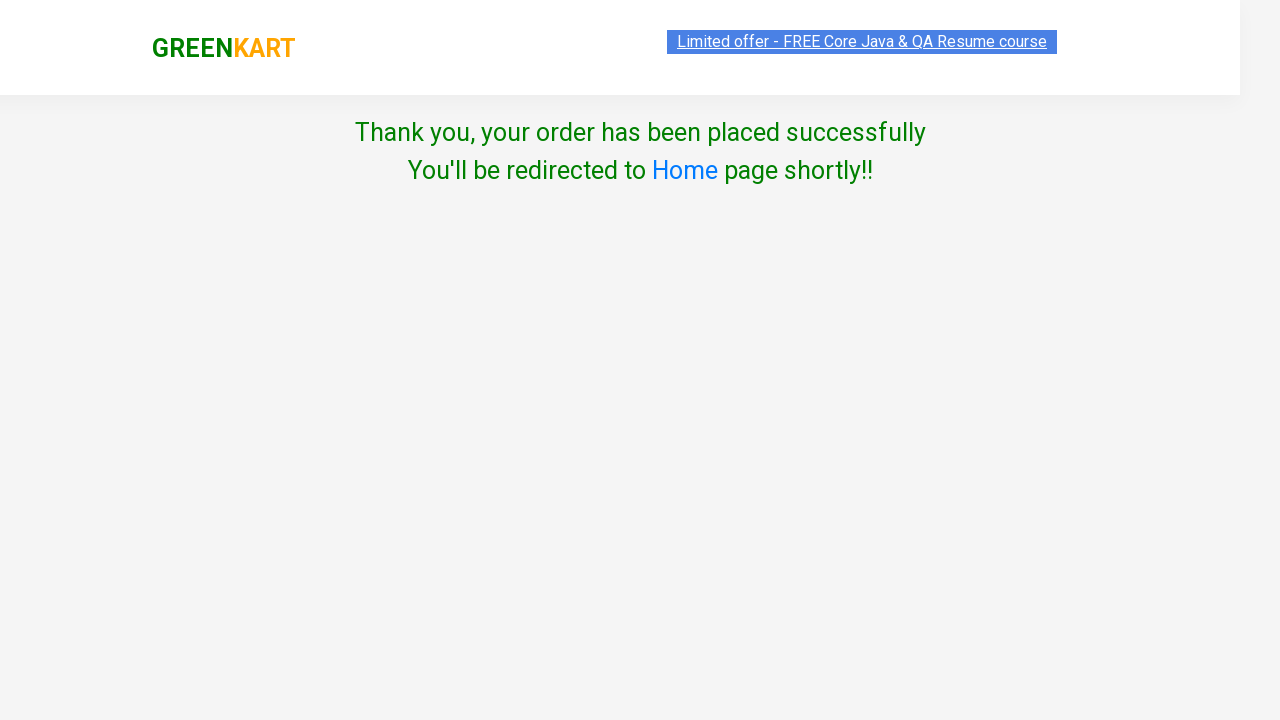

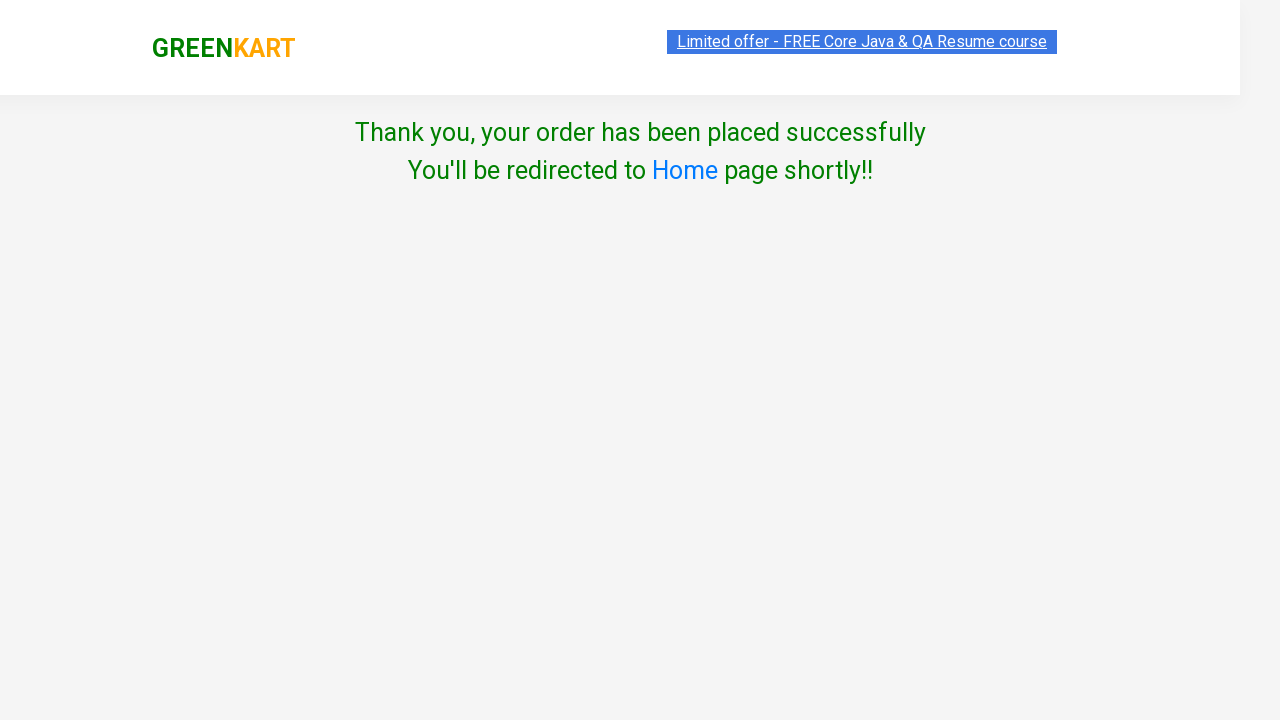